Tests checkbox functionality by verifying initial unchecked state, clicking to check it, and verifying the checked state

Starting URL: https://rahulshettyacademy.com/dropdownsPractise/

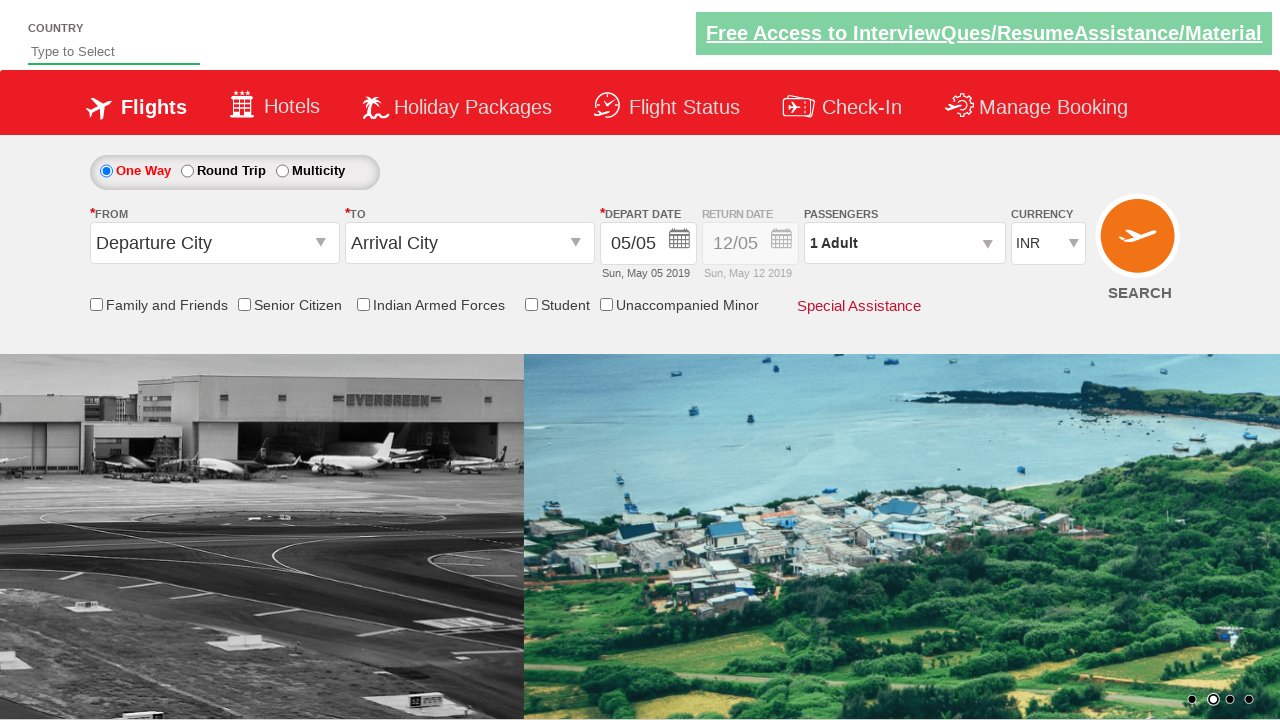

Navigated to checkbox practice page
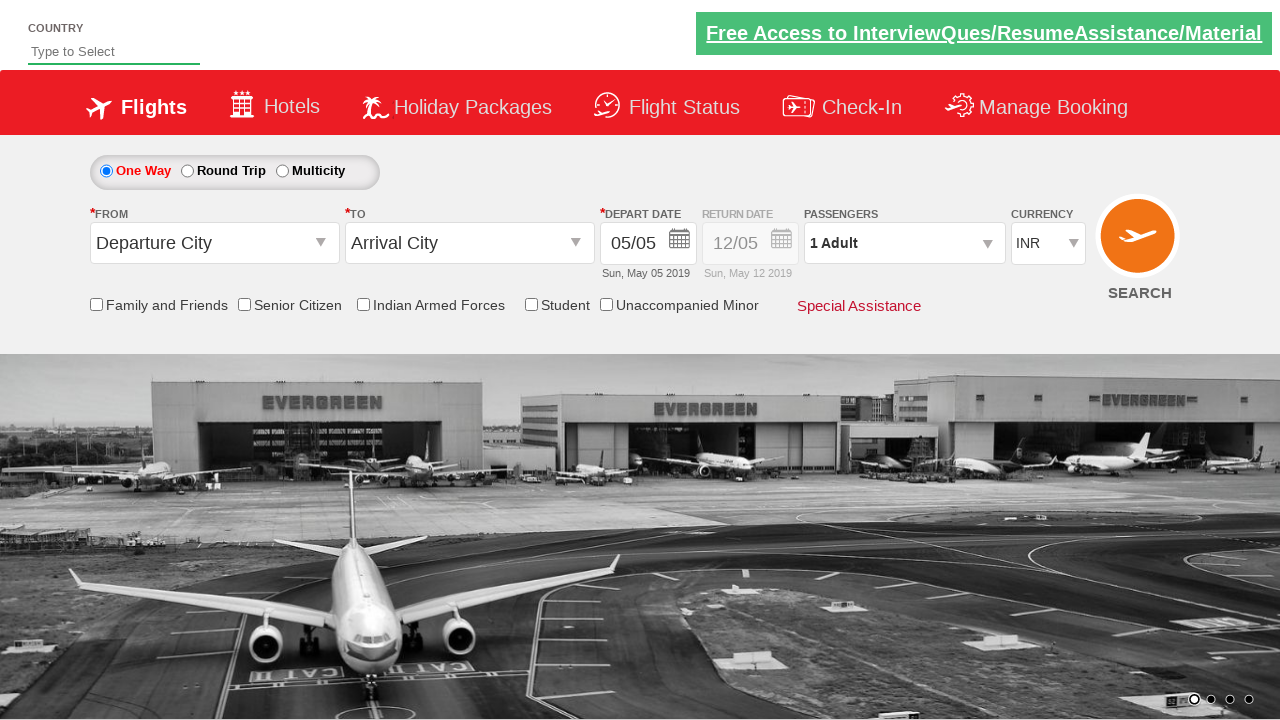

Verified checkbox is initially unchecked
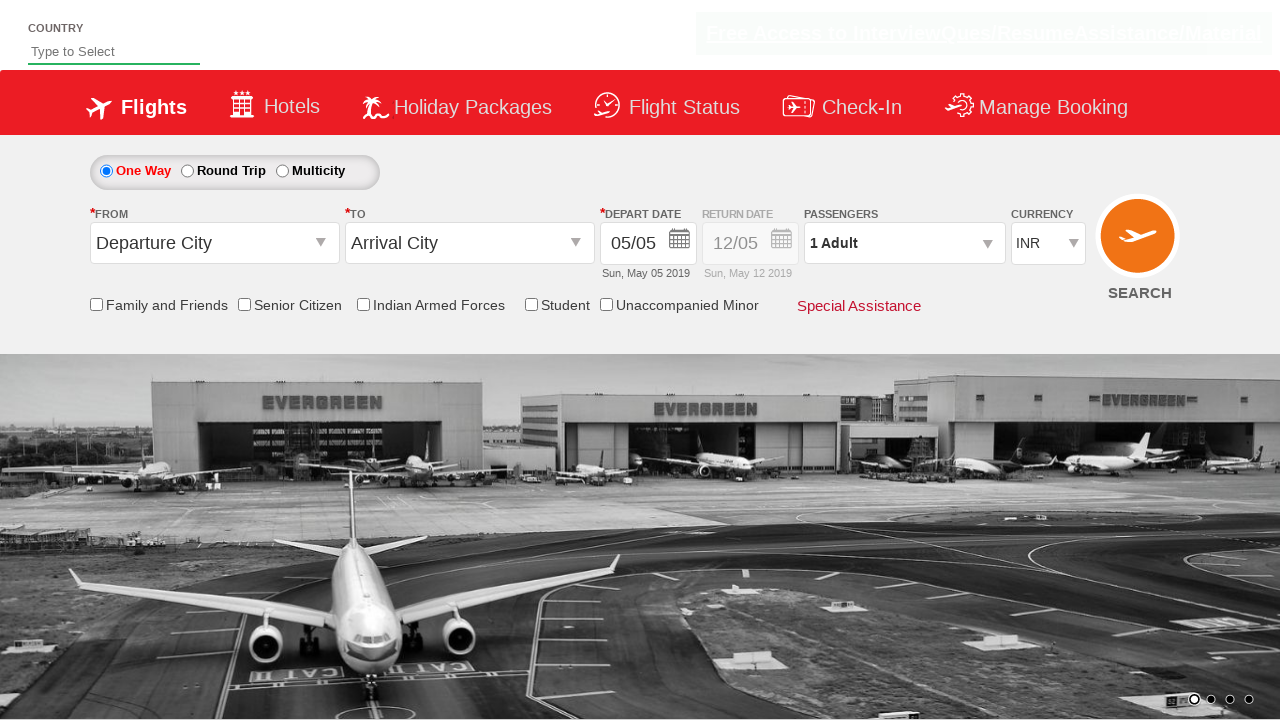

Clicked checkbox to check it at (96, 304) on #ctl00_mainContent_chk_friendsandfamily
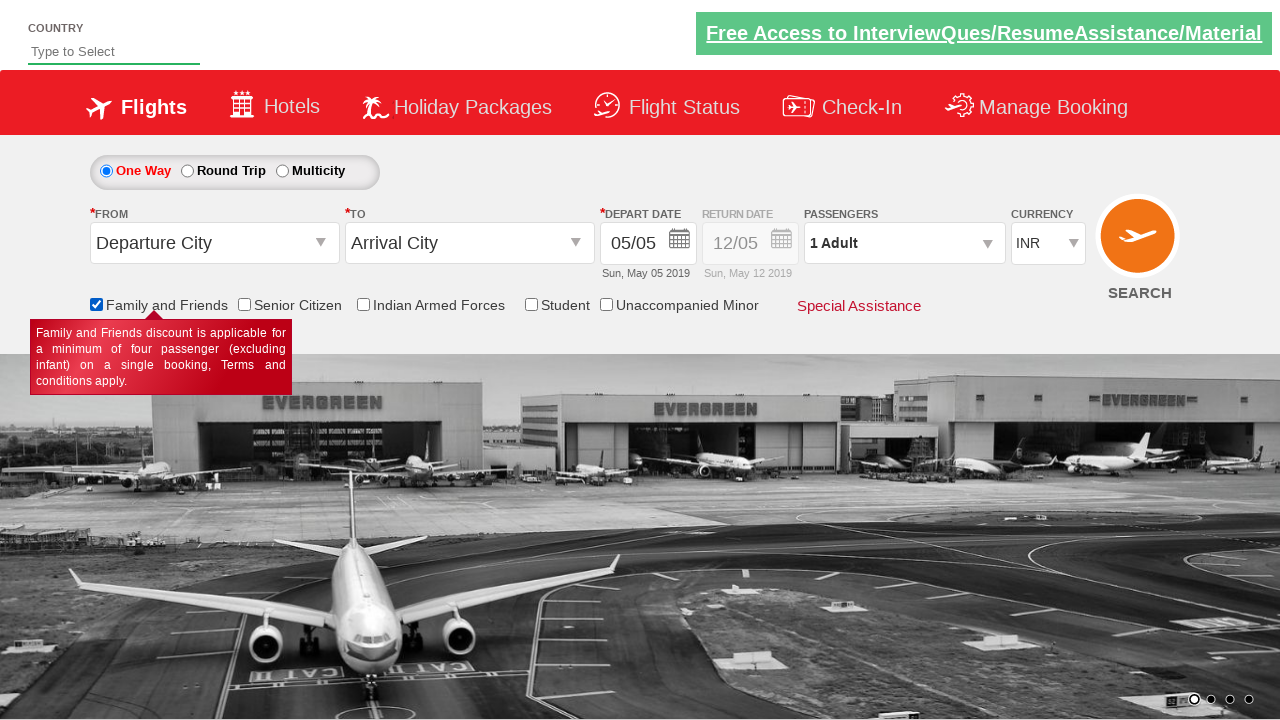

Verified checkbox is now checked
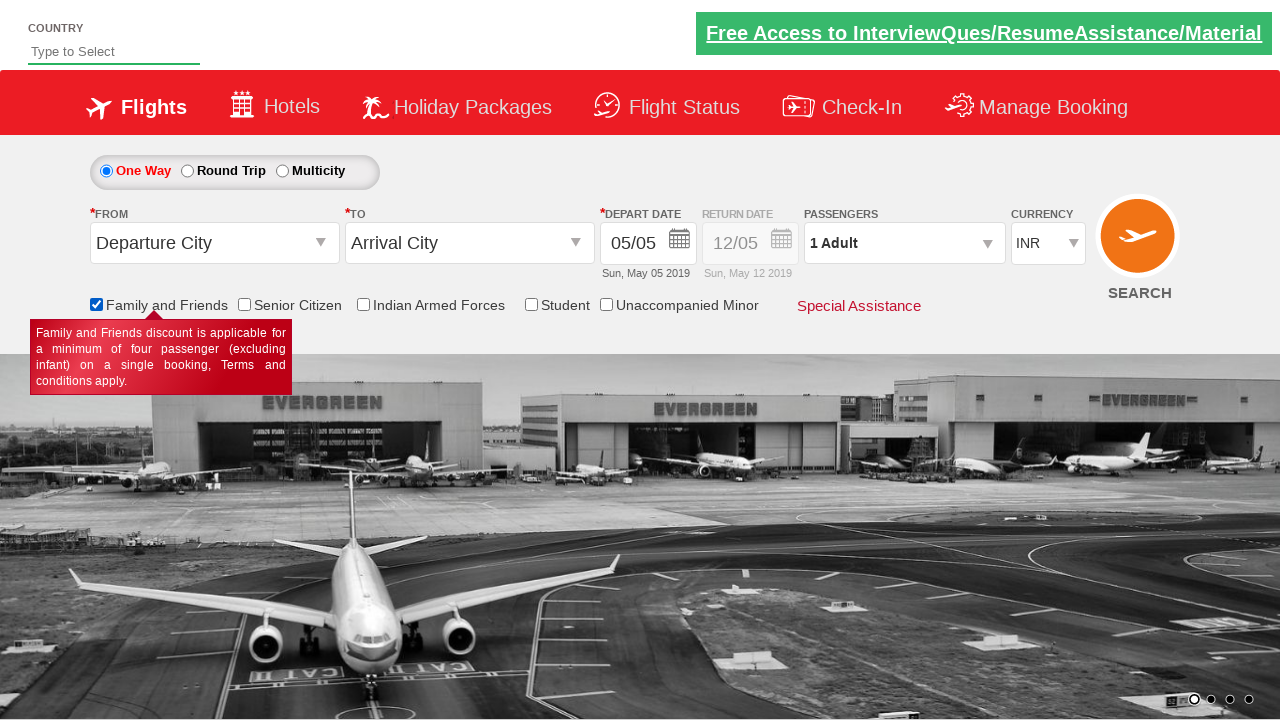

Retrieved checkbox count: 6 checkboxes found on page
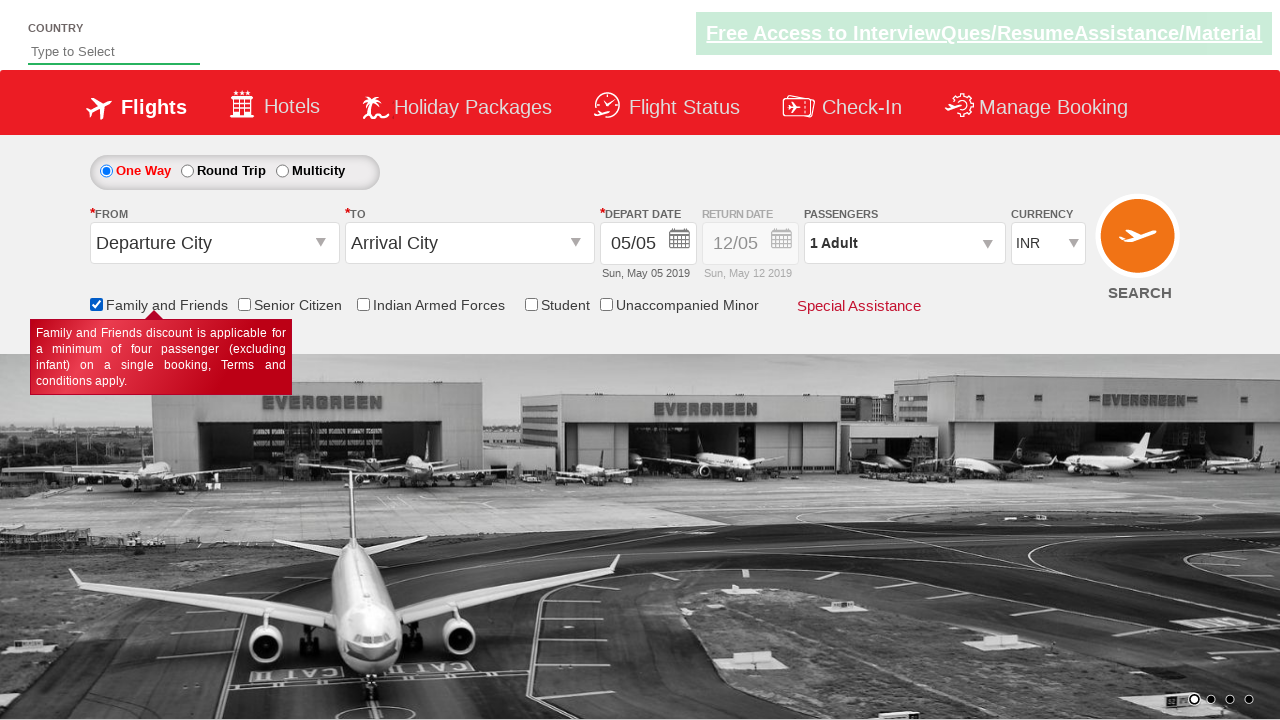

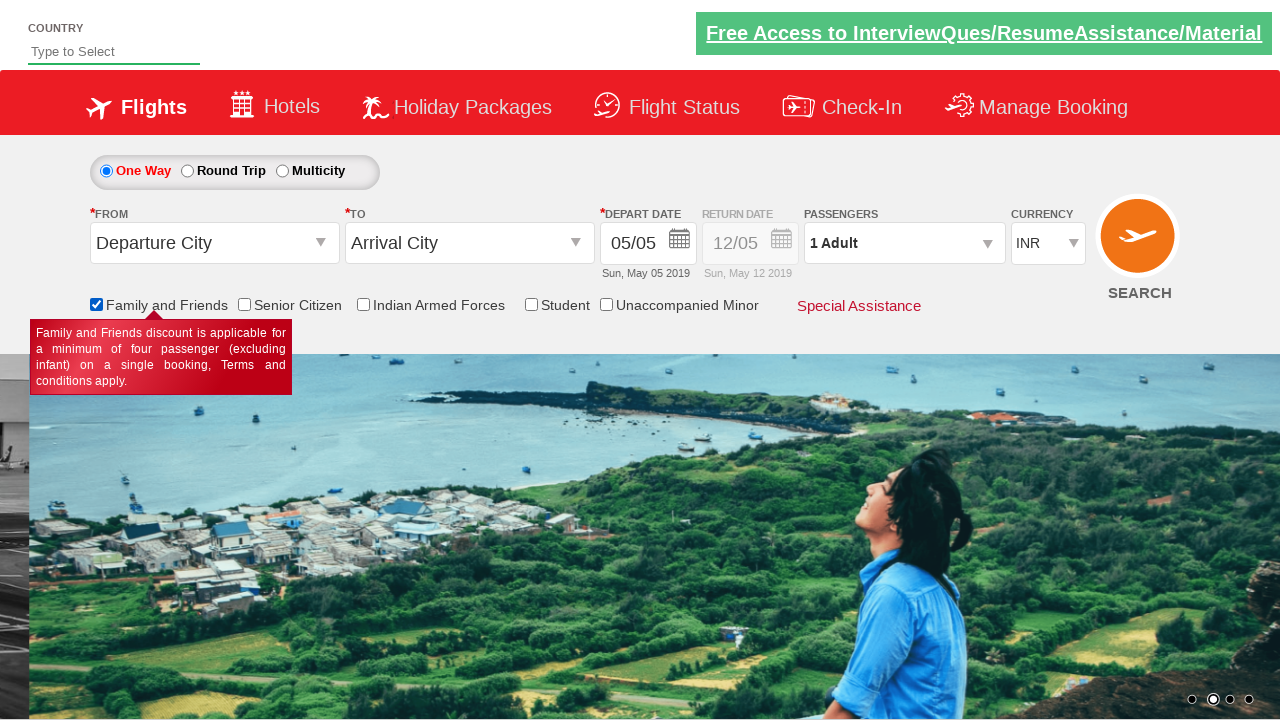